Submits empty form and verifies error message contains specific words and punctuation

Starting URL: http://www.99-bottles-of-beer.net/submitnewlanguage.html

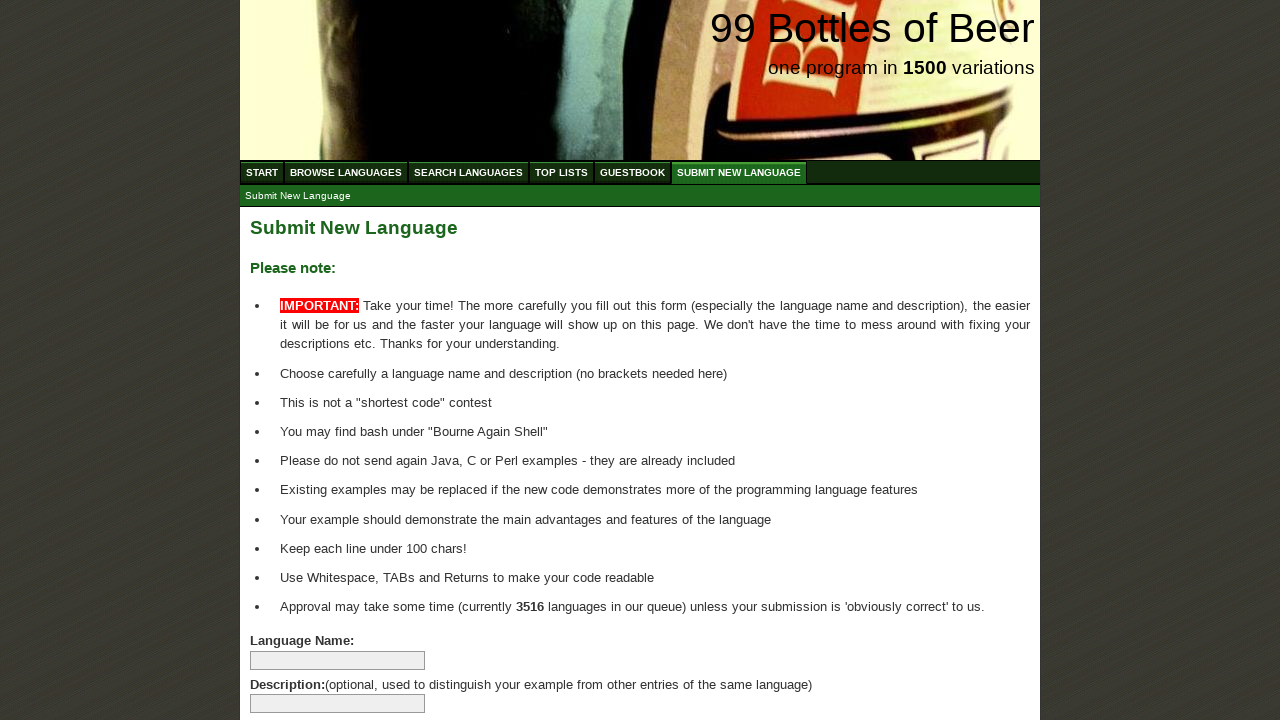

Navigated to submit new language form page
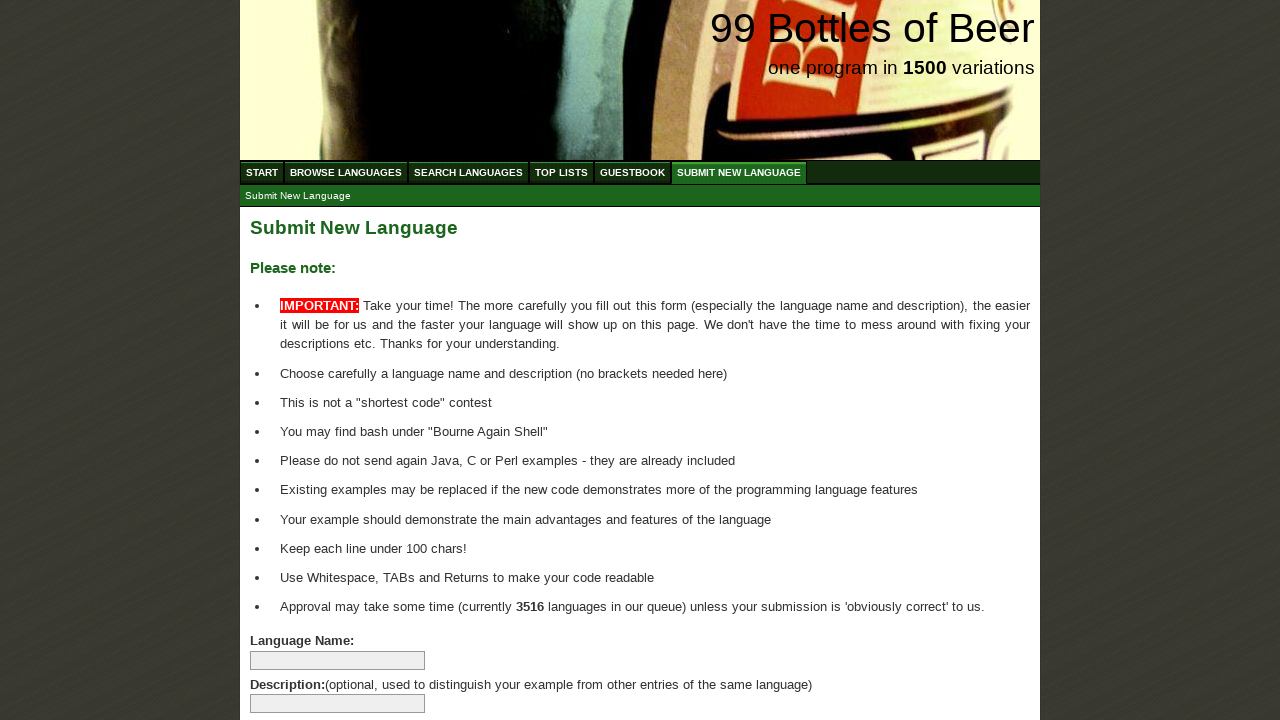

Clicked Submit Language button with empty form at (294, 665) on xpath=//form[@id='addlanguage']//input[@type='submit']
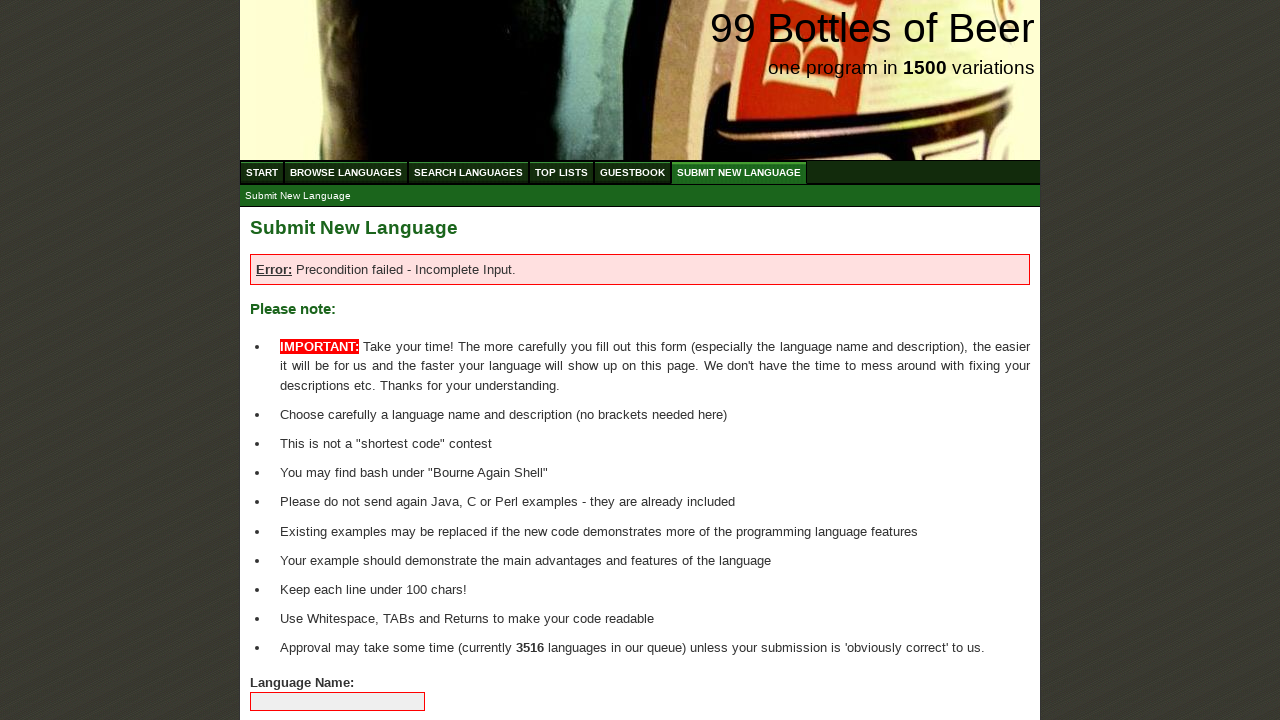

Error message appeared in main content area
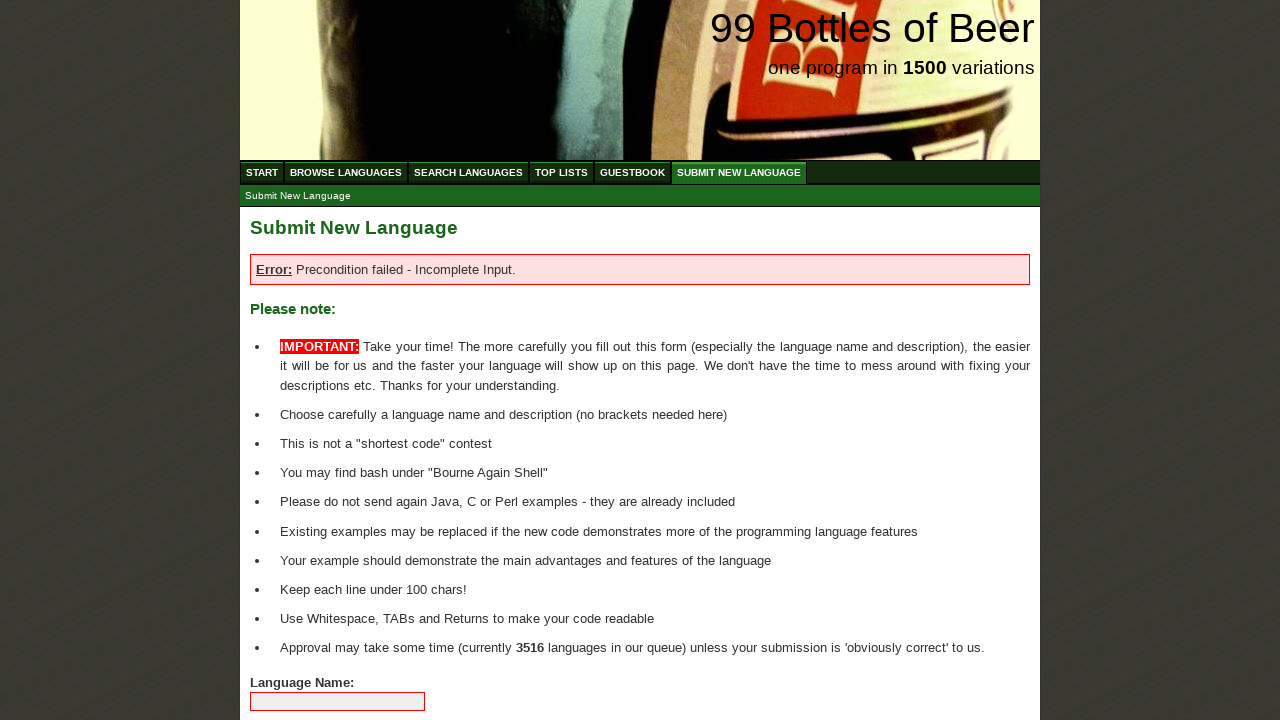

Retrieved error message text
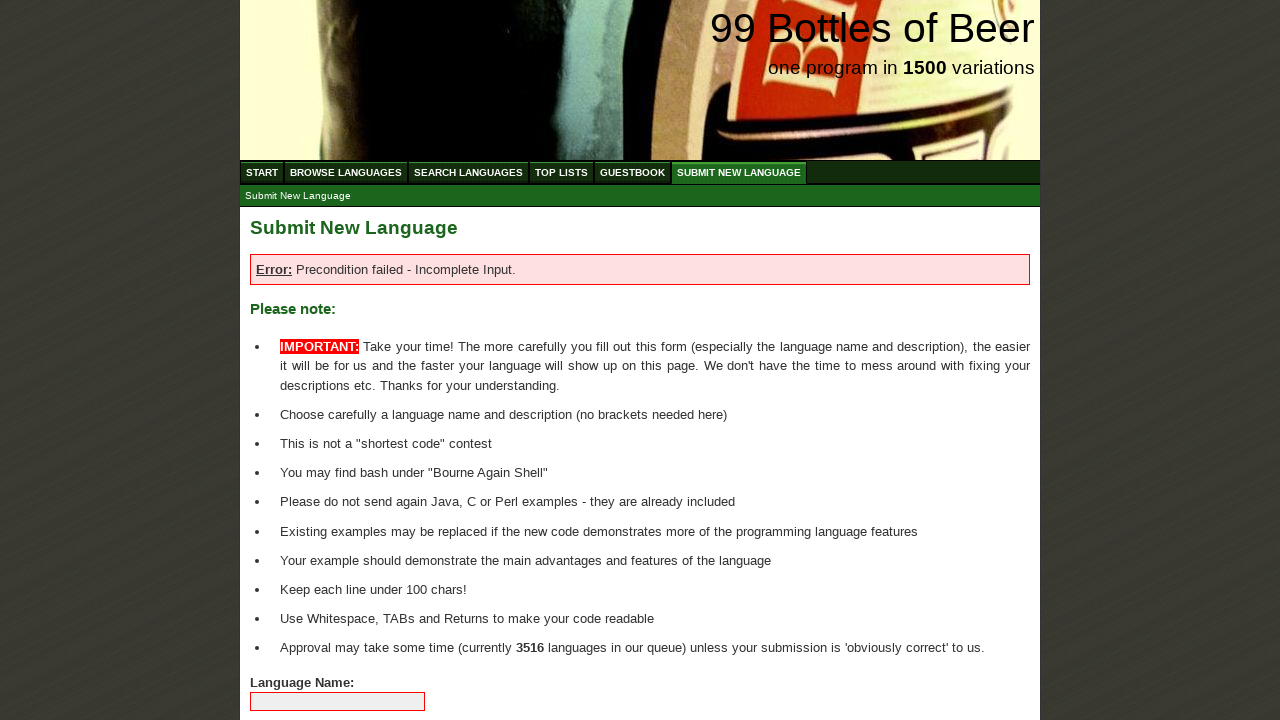

Verified error message contains the word 'error'
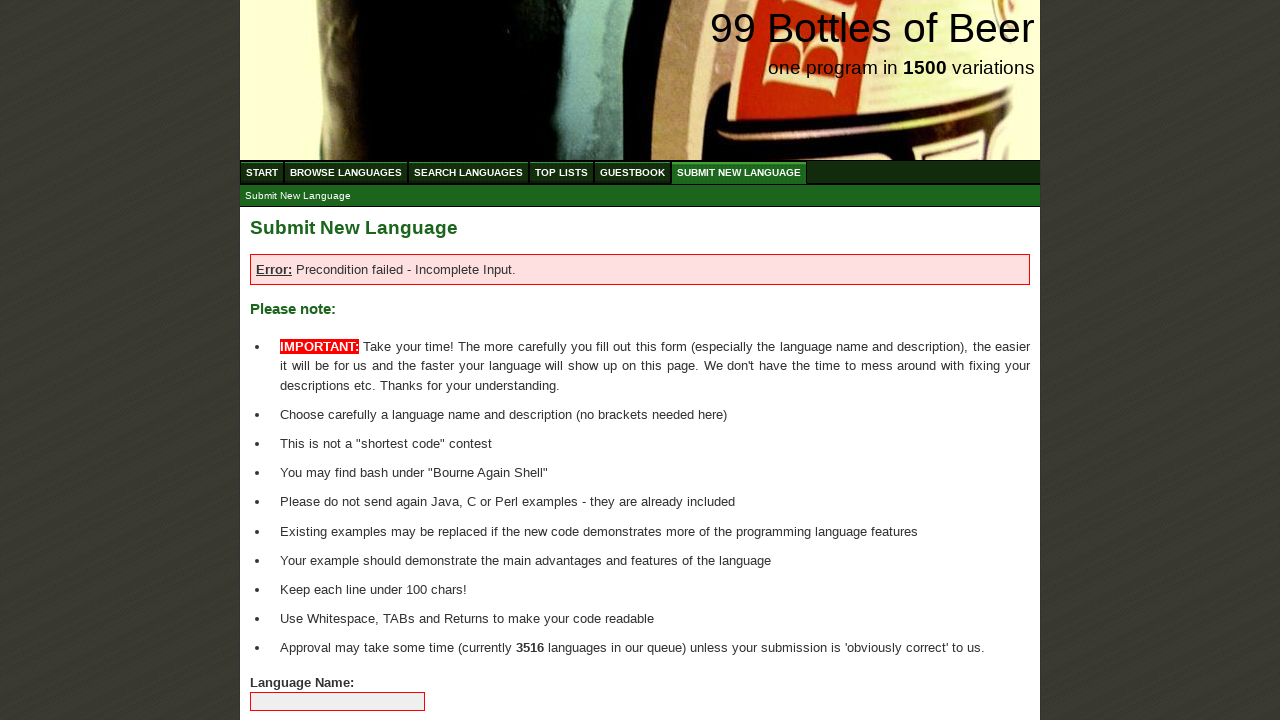

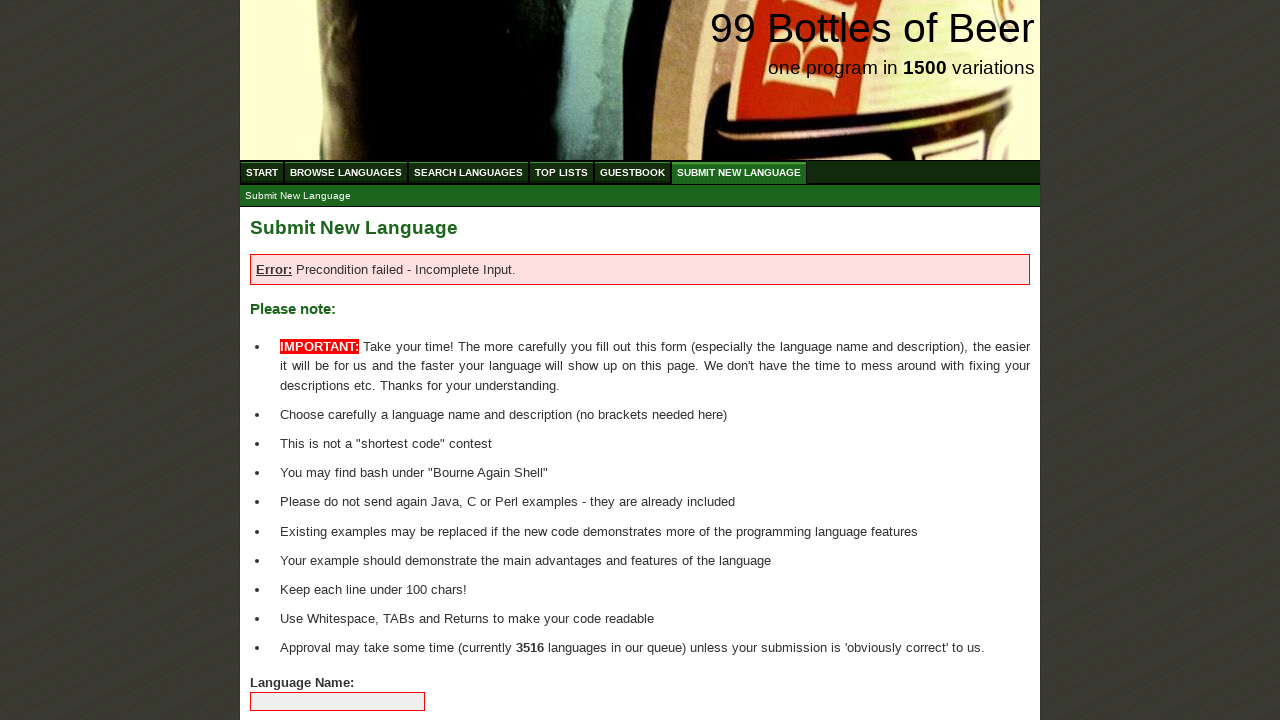